Tests various link functionalities including navigation, finding URLs, checking for broken links, and counting total links on a page

Starting URL: https://www.leafground.com/link.xhtml

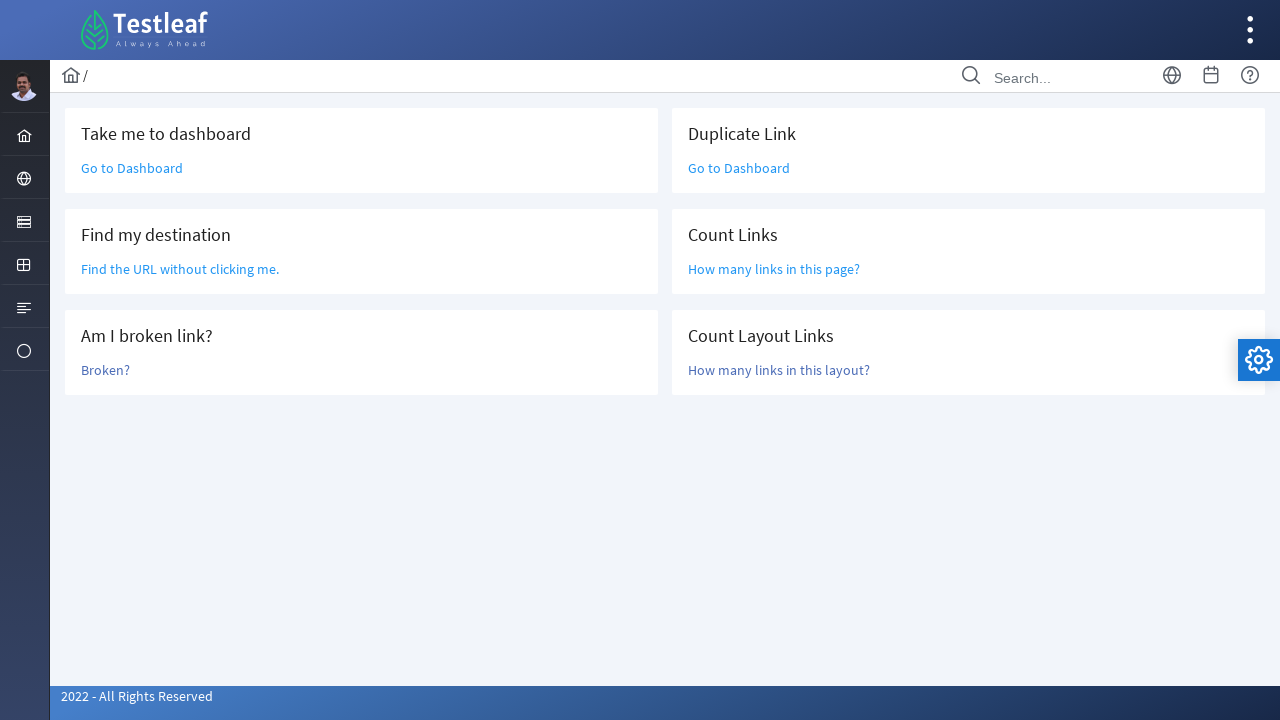

Clicked 'Go to Dashboard' link at (132, 168) on a:has-text('Go to Dashboard')
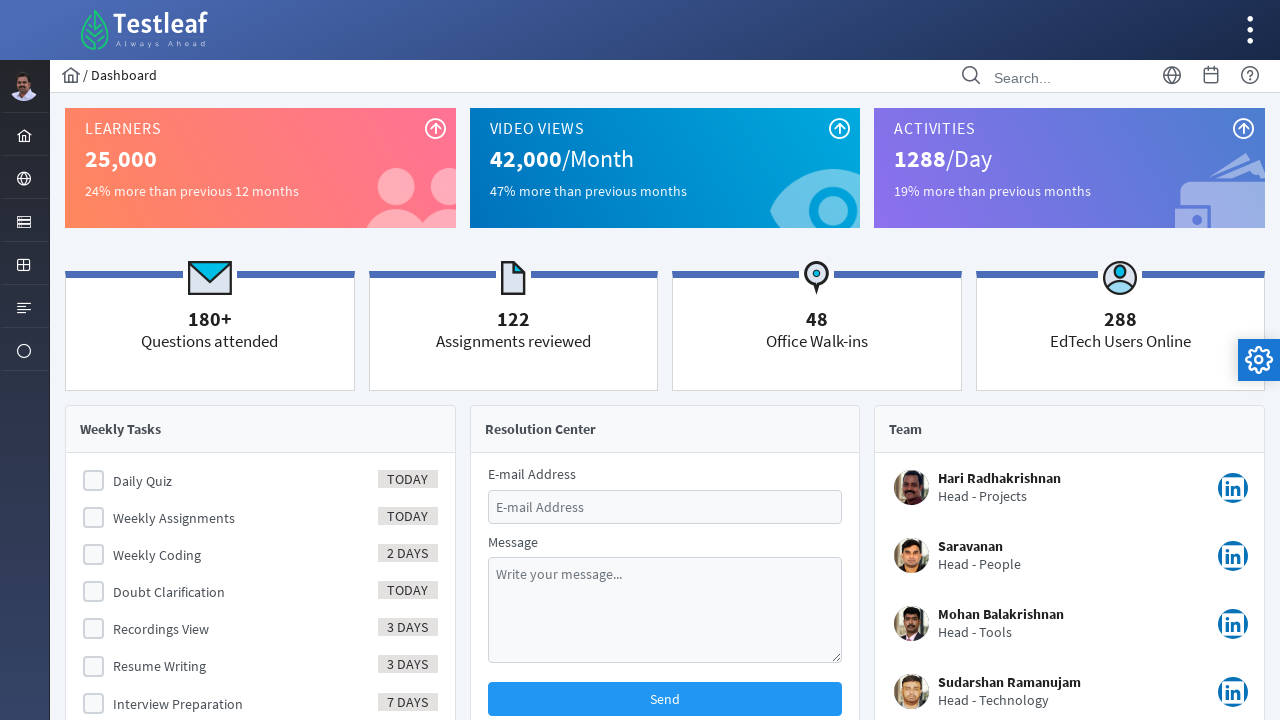

Navigated back to link test page
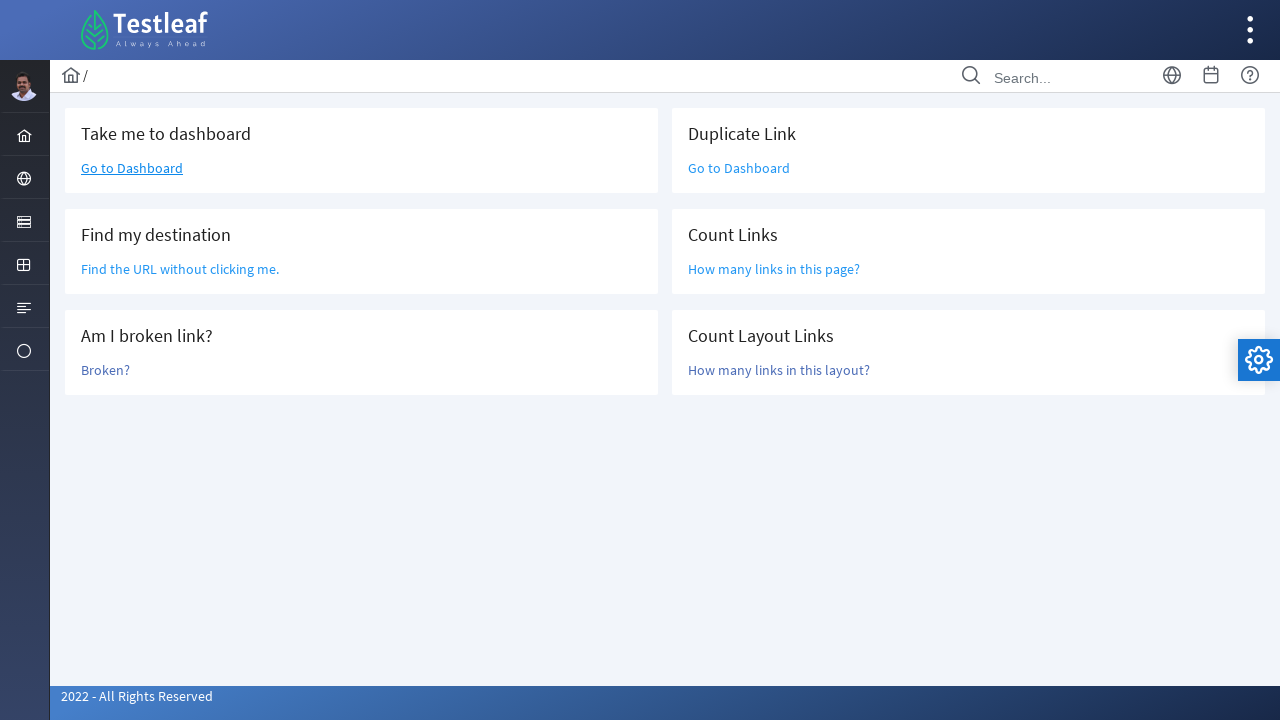

Located 'Find the URL' link element
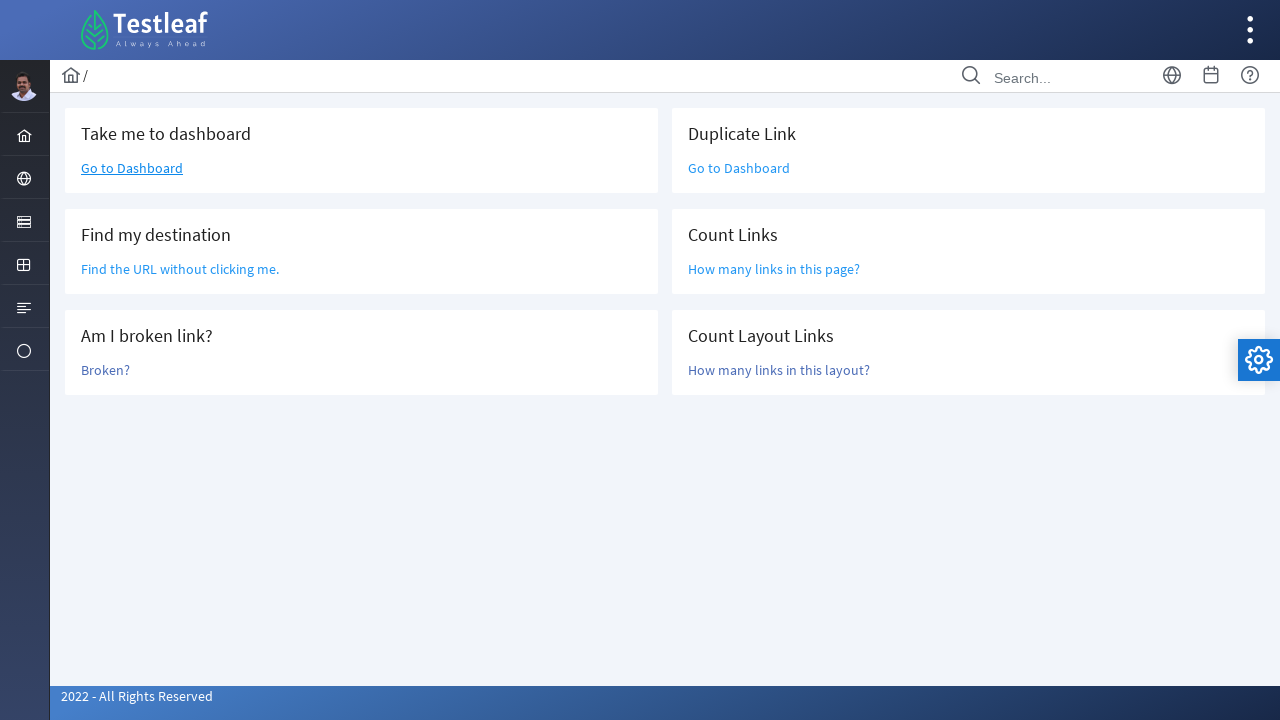

Retrieved href attribute: /grid.xhtml
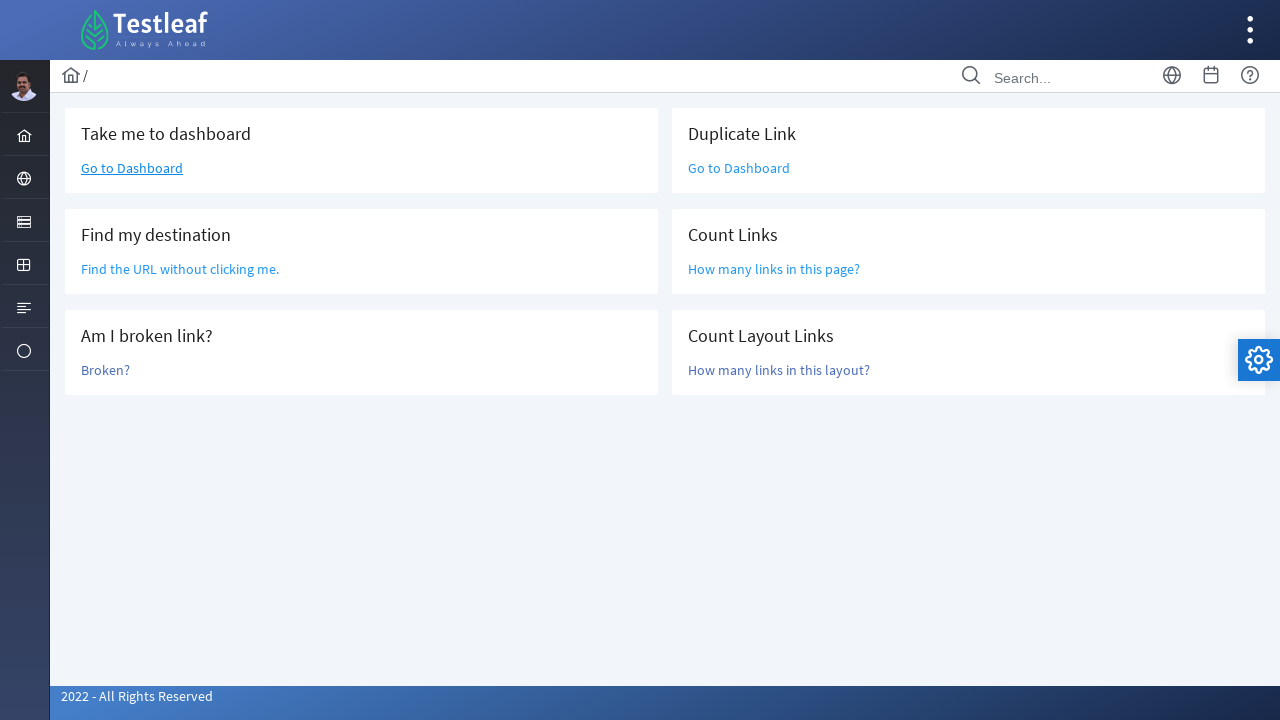

Clicked 'Broken?' link at (106, 370) on a:has-text('Broken?')
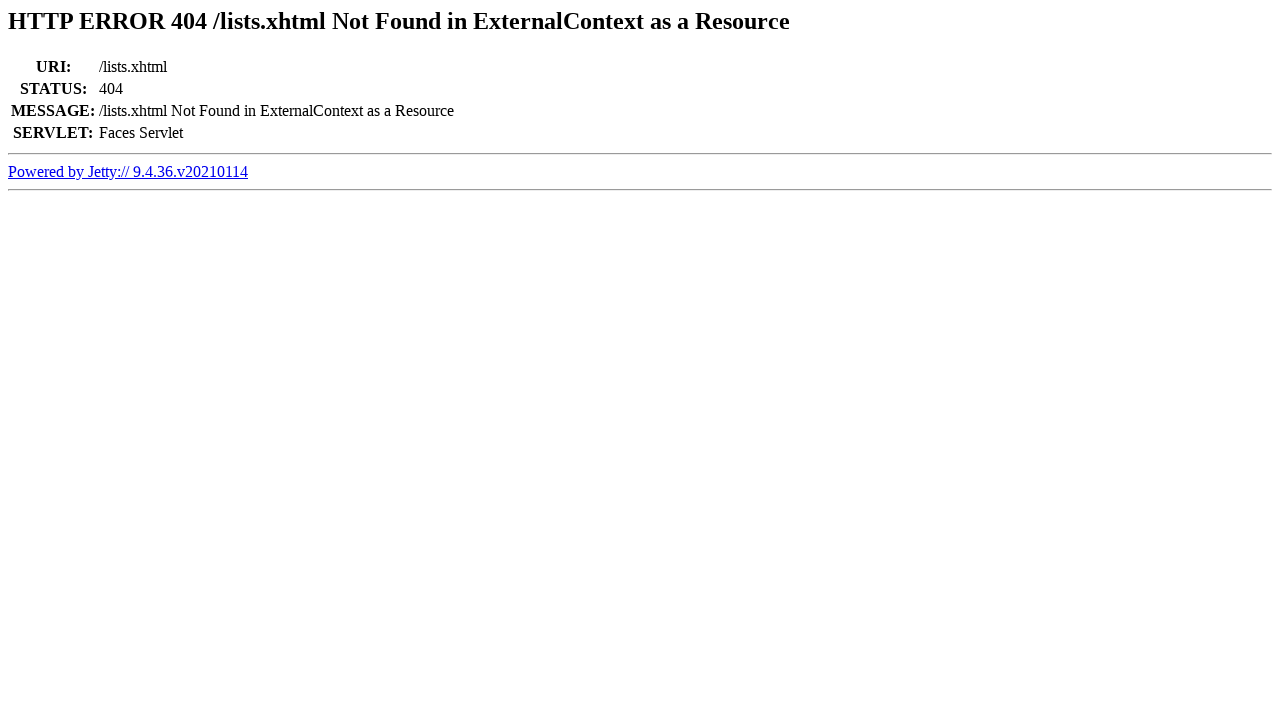

Retrieved page title: Error 404 /lists.xhtml Not Found in ExternalContext as a Resource
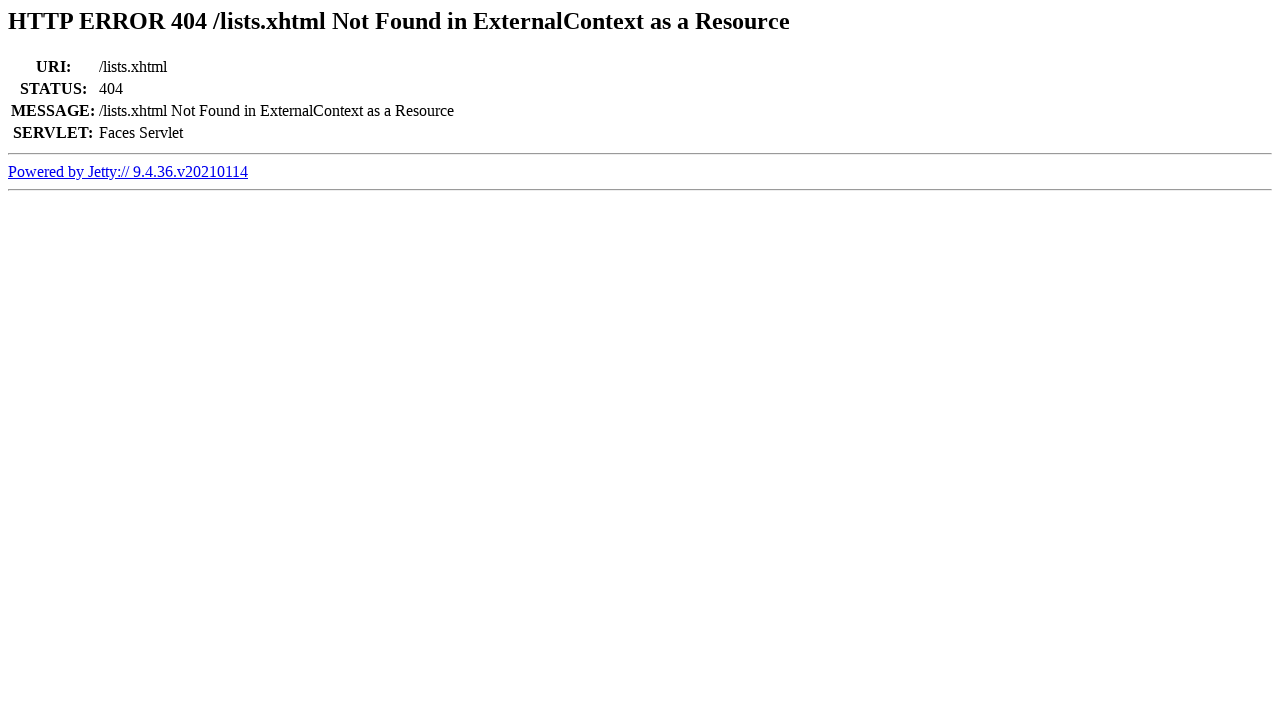

Confirmed link is broken (404 in title)
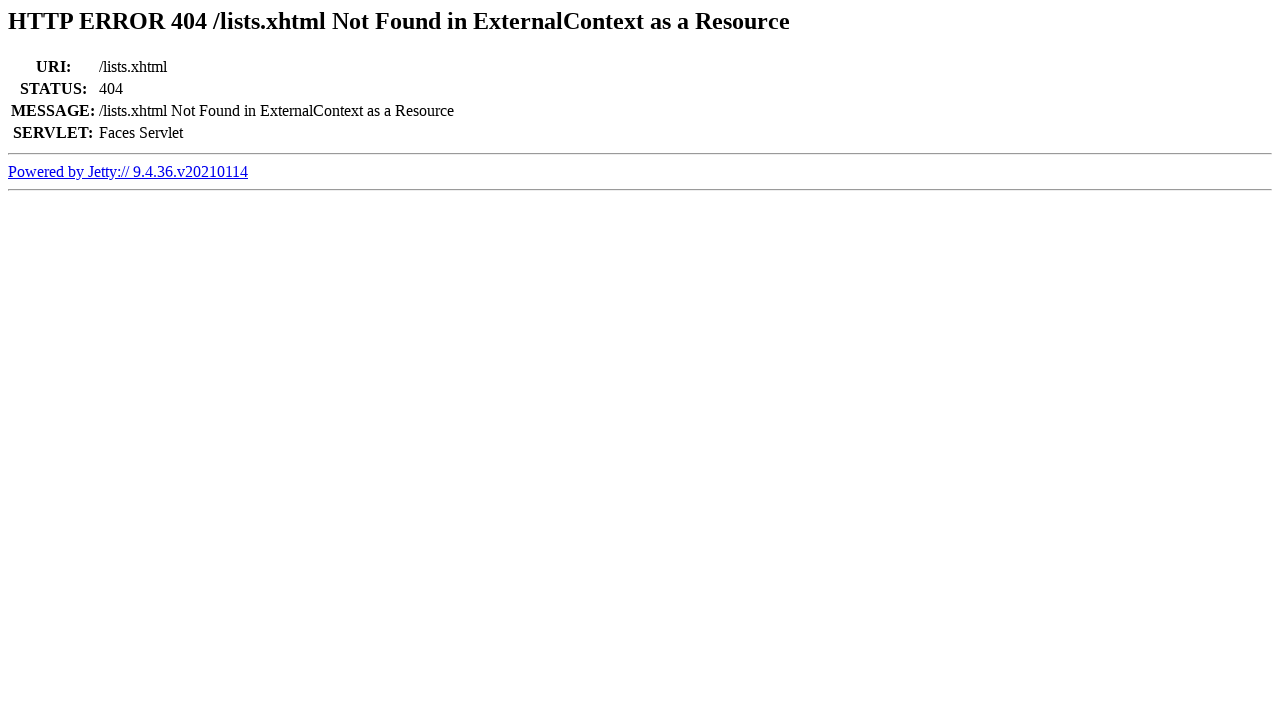

Navigated back to link test page
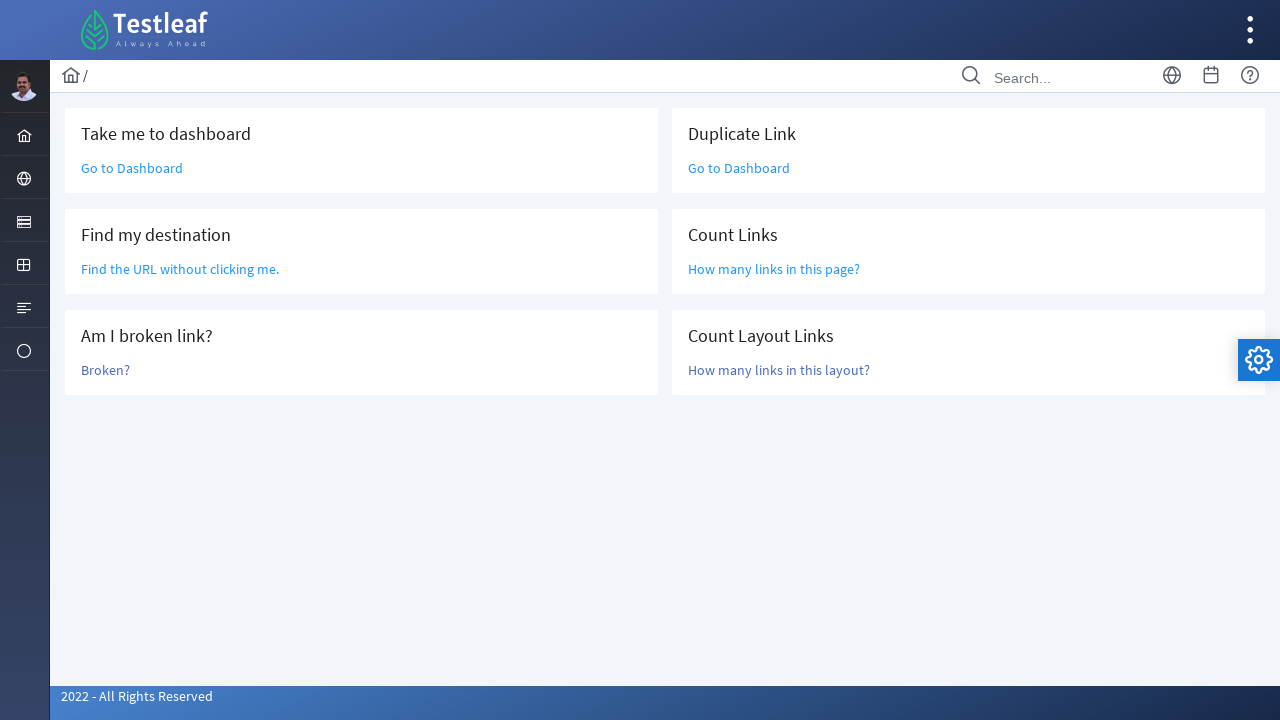

Counted total links on page: 47
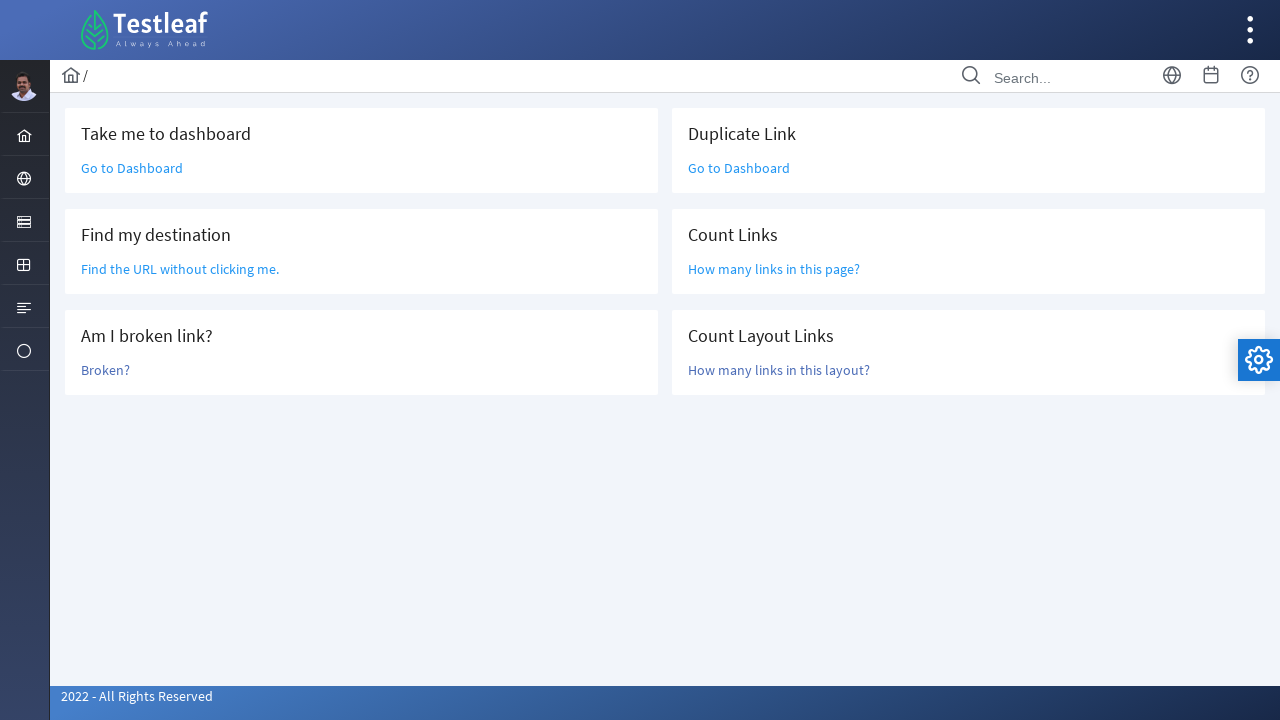

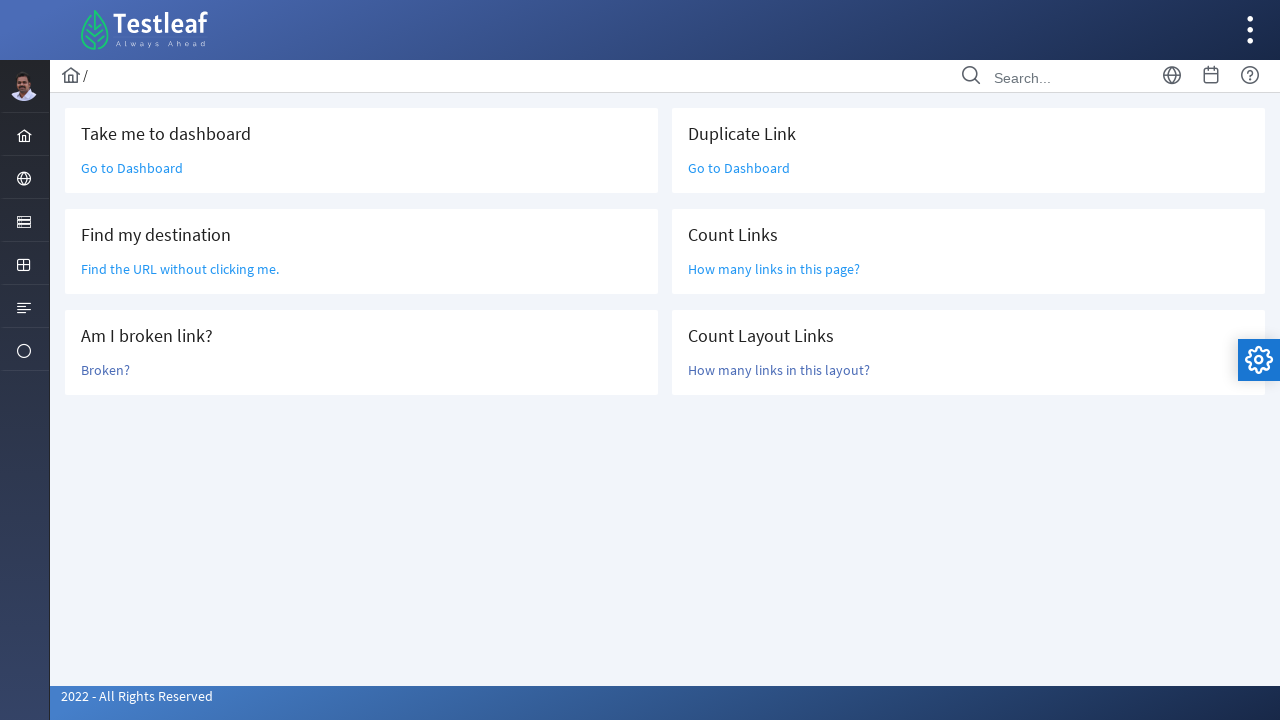